Tests registration form validation with invalid phone number format and length

Starting URL: https://alada.vn/tai-khoan/dang-ky.html

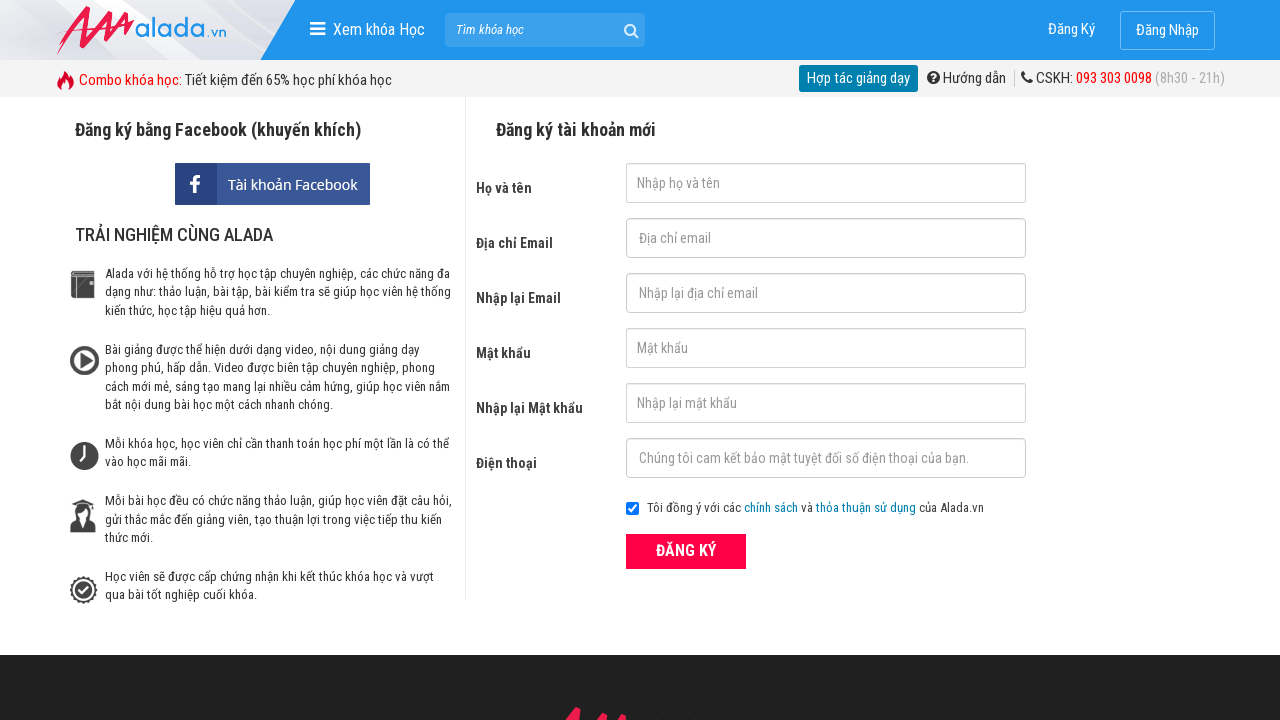

Filled firstname field with 'dunglt' on #txtFirstname
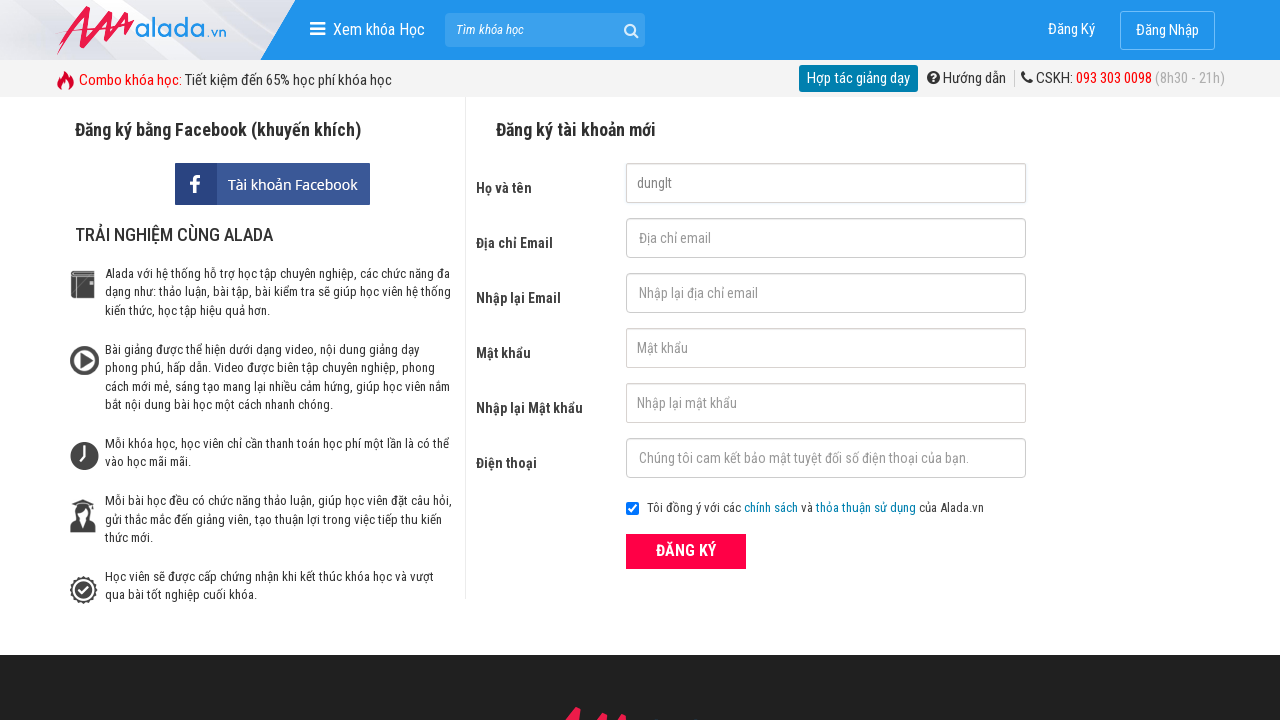

Filled email field with 'dunglt@gmail.com' on #txtEmail
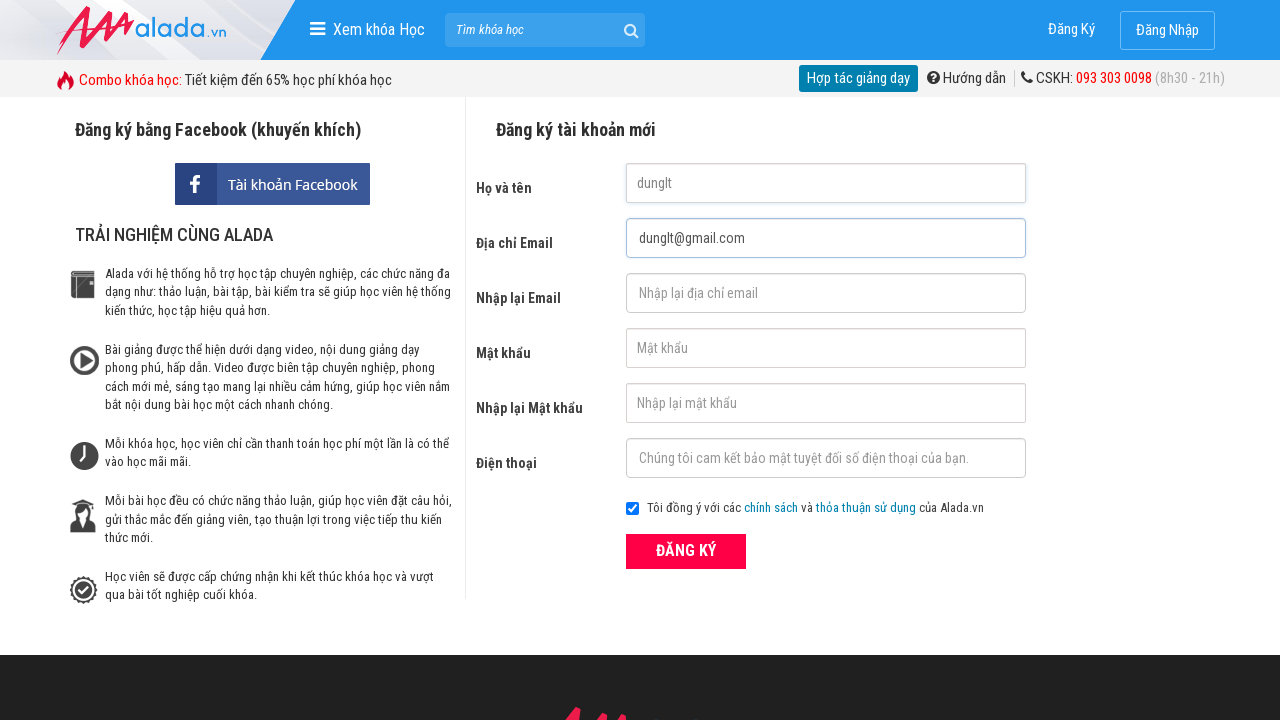

Filled confirm email field with 'dunglt@gmail.com' on #txtCEmail
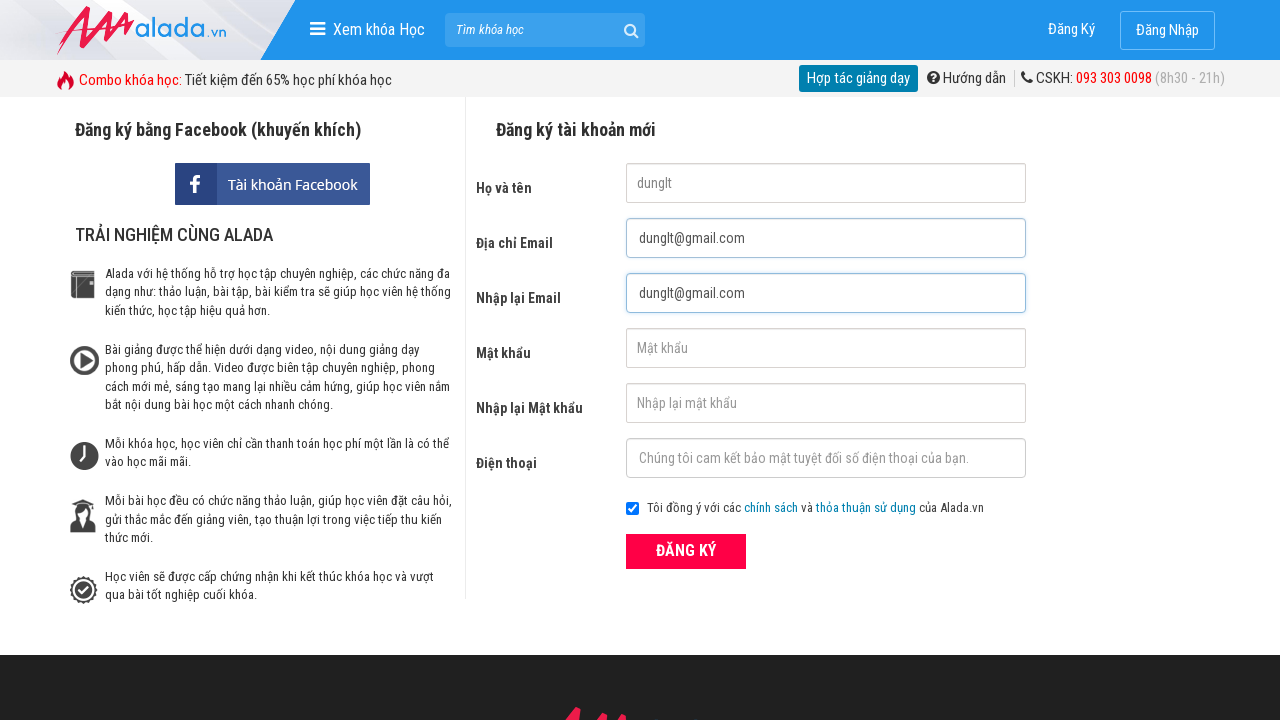

Filled password field with '1234567' on #txtPassword
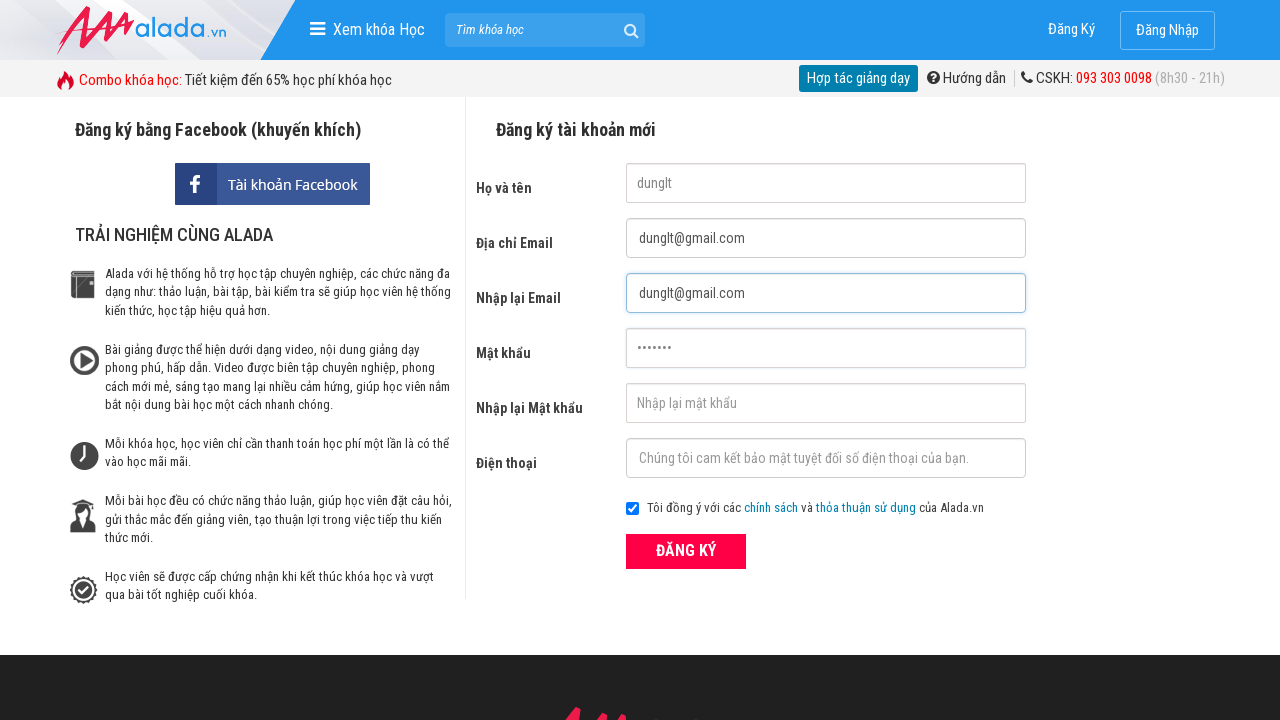

Filled confirm password field with '1234567' on #txtCPassword
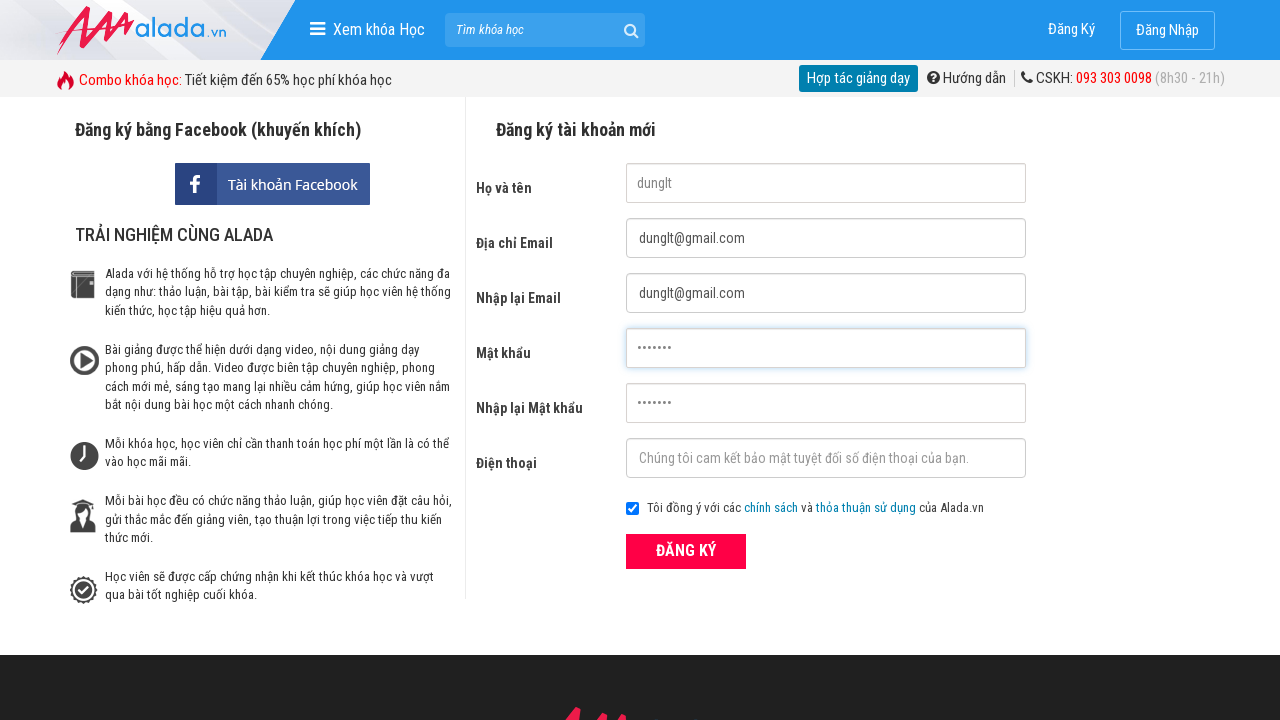

Filled phone field with invalid prefix '00' on #txtPhone
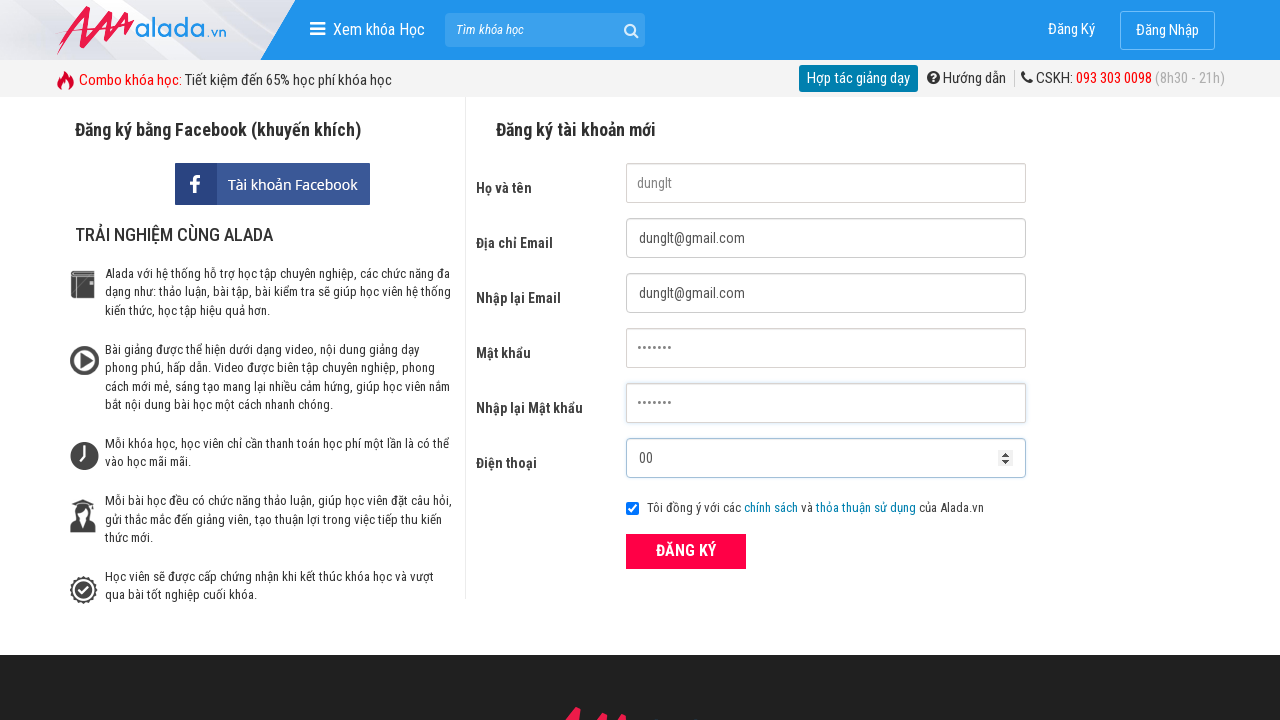

Clicked register button to submit form with invalid phone prefix at (686, 551) on xpath=//form[@id='frmLogin']//button
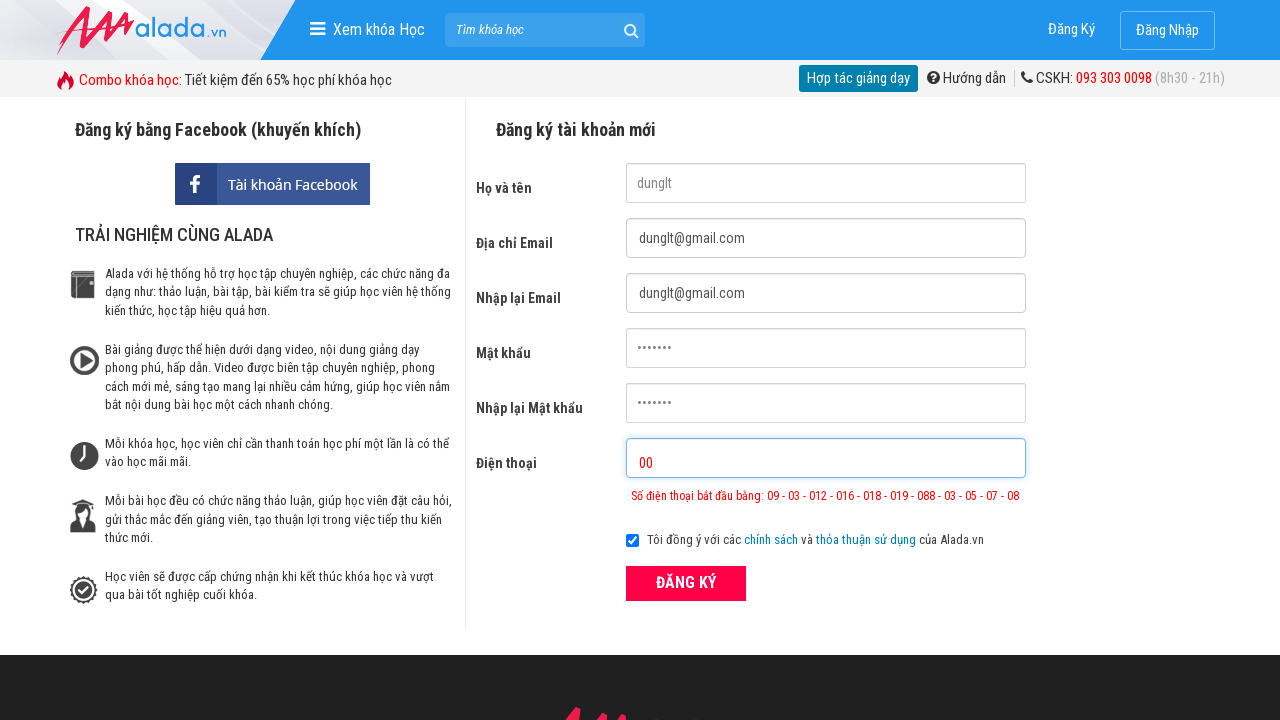

Waited for phone error message to appear (invalid prefix validation)
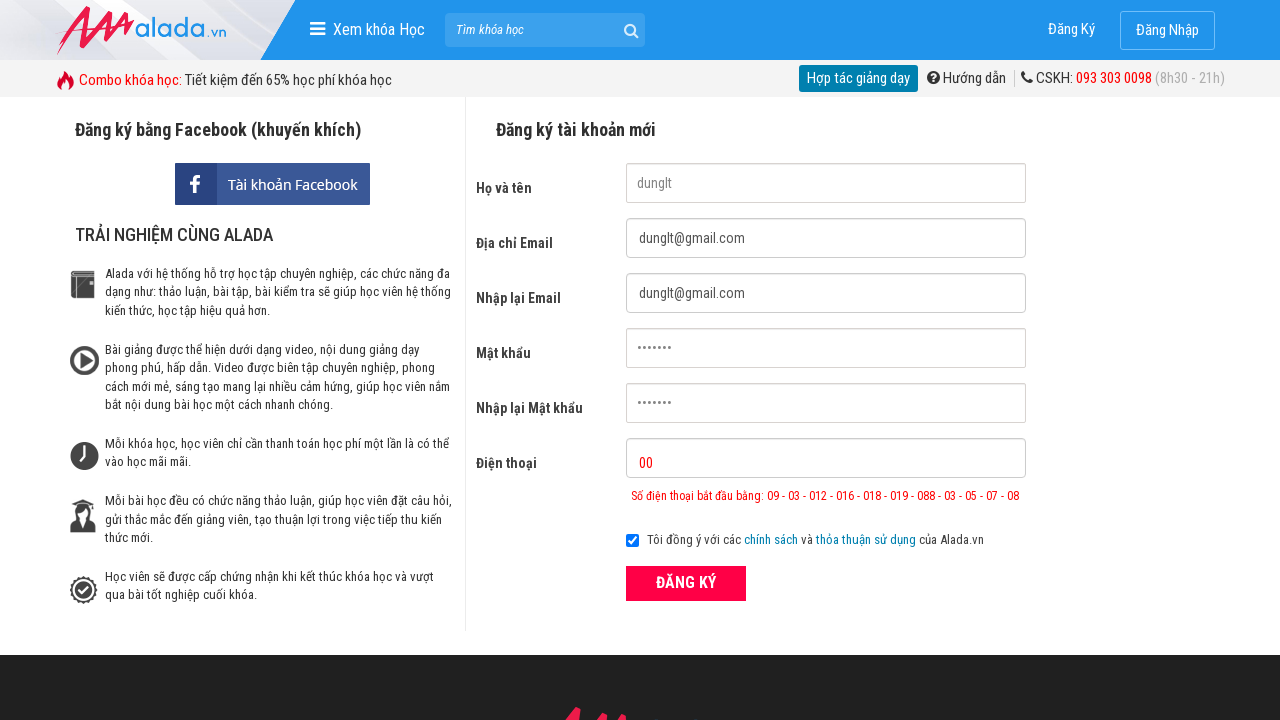

Cleared phone field on #txtPhone
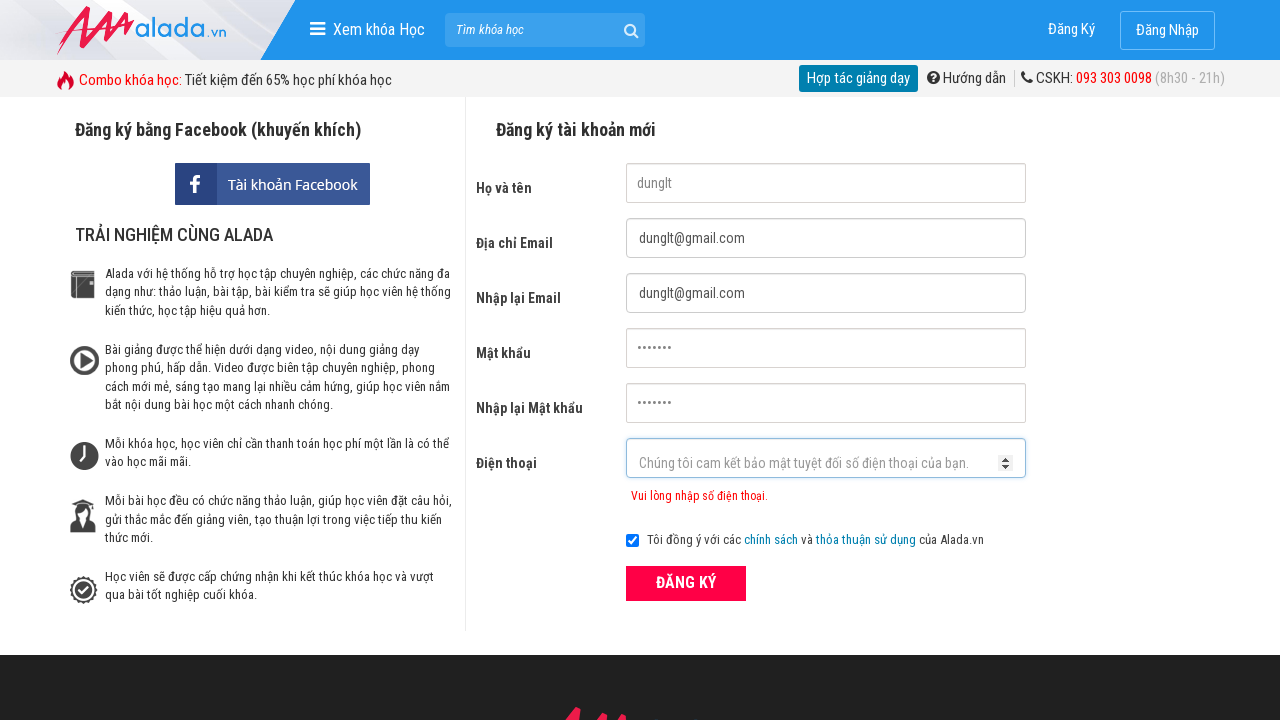

Filled phone field with invalid length '098765432123456' on #txtPhone
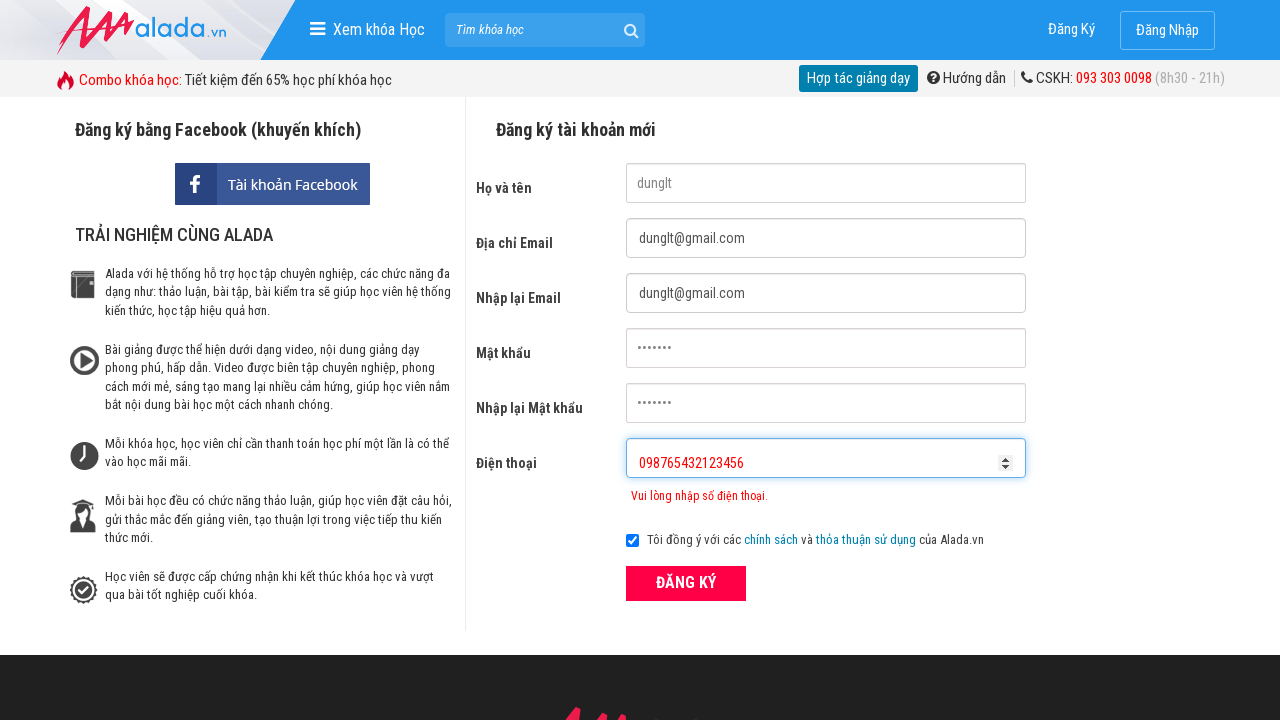

Clicked register button to submit form with invalid phone length at (686, 583) on xpath=//form[@id='frmLogin']//button
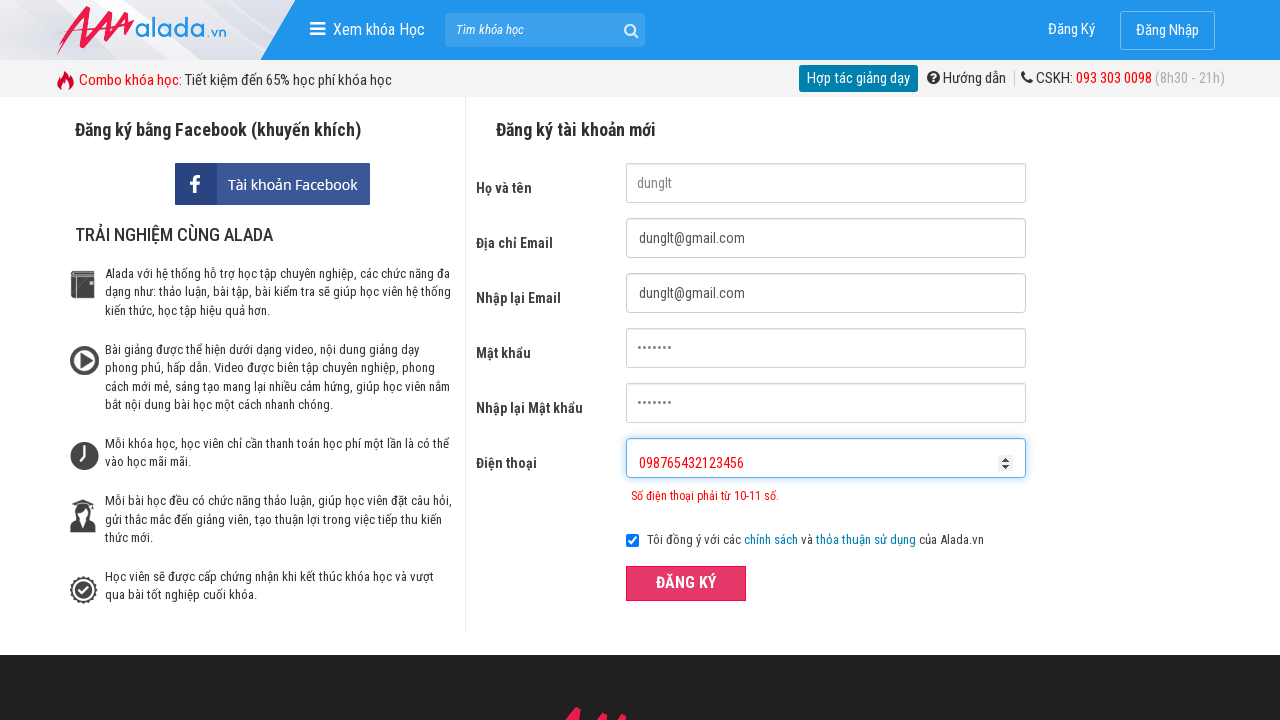

Waited for phone error message to appear (invalid length validation)
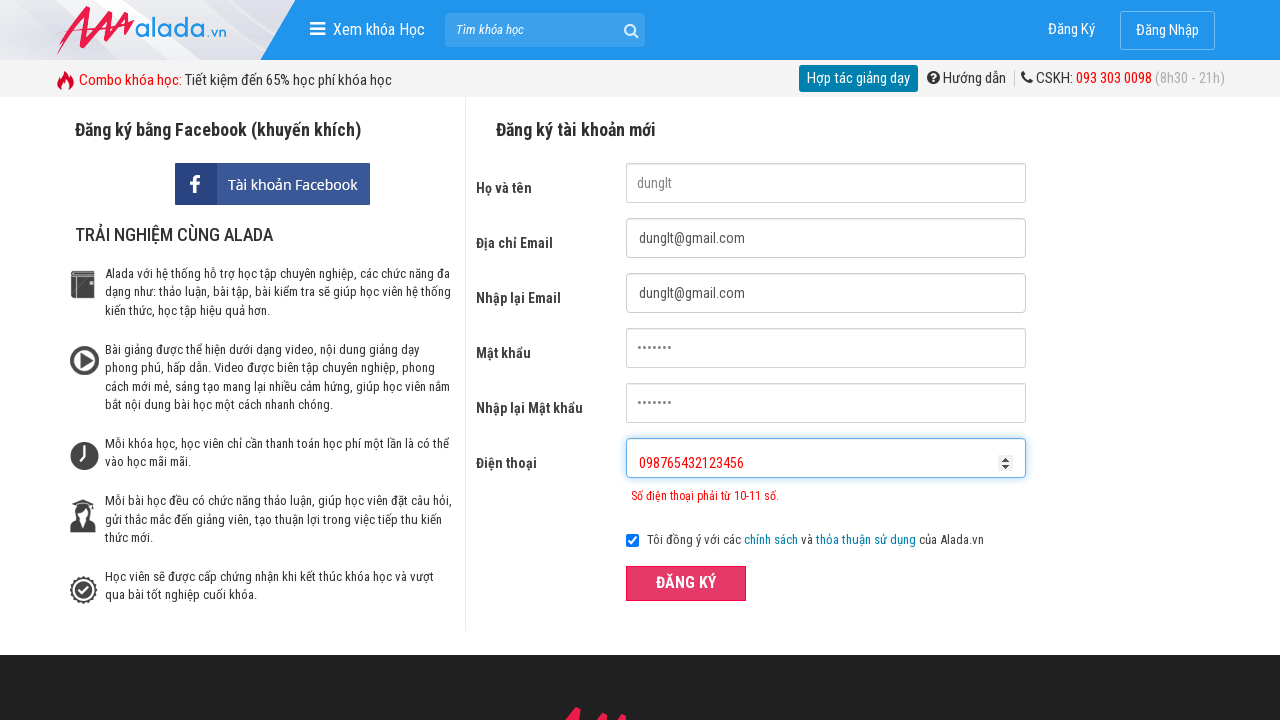

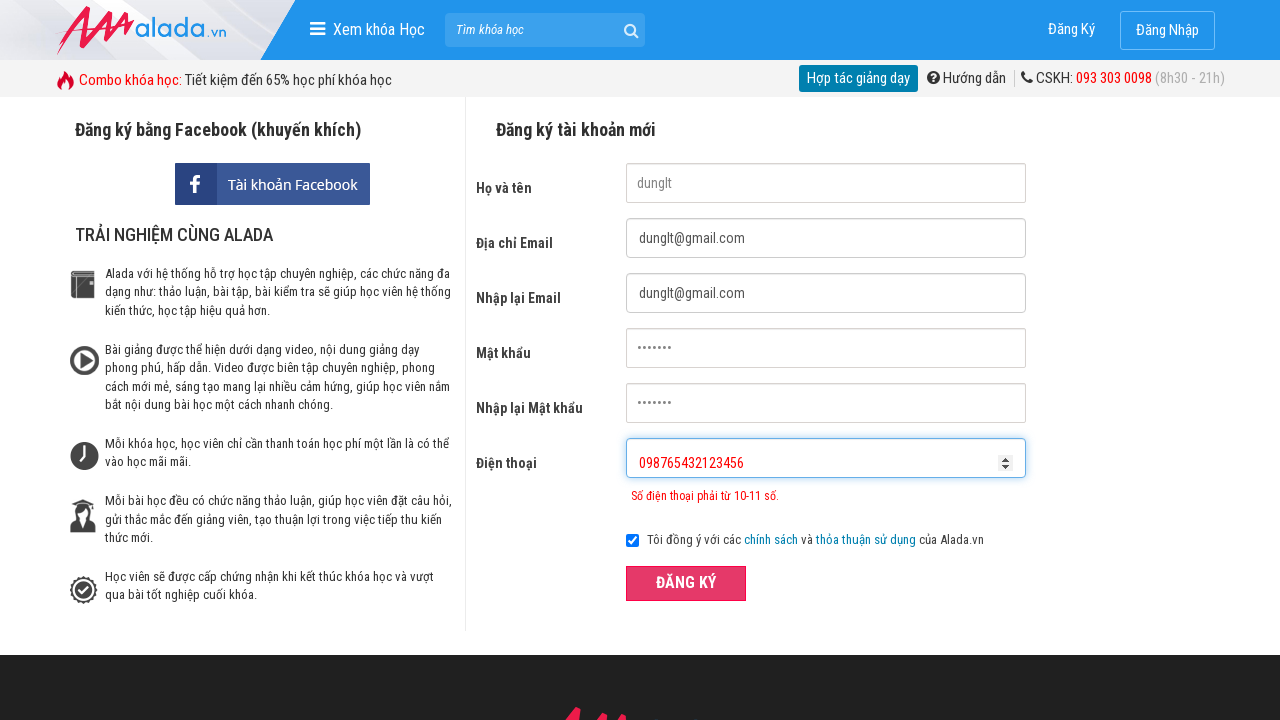